Tests basic browser navigation operations including navigating to a second URL, using browser back button, and refreshing the page on Rahul Shetty Academy website.

Starting URL: https://rahulshettyacademy.com/

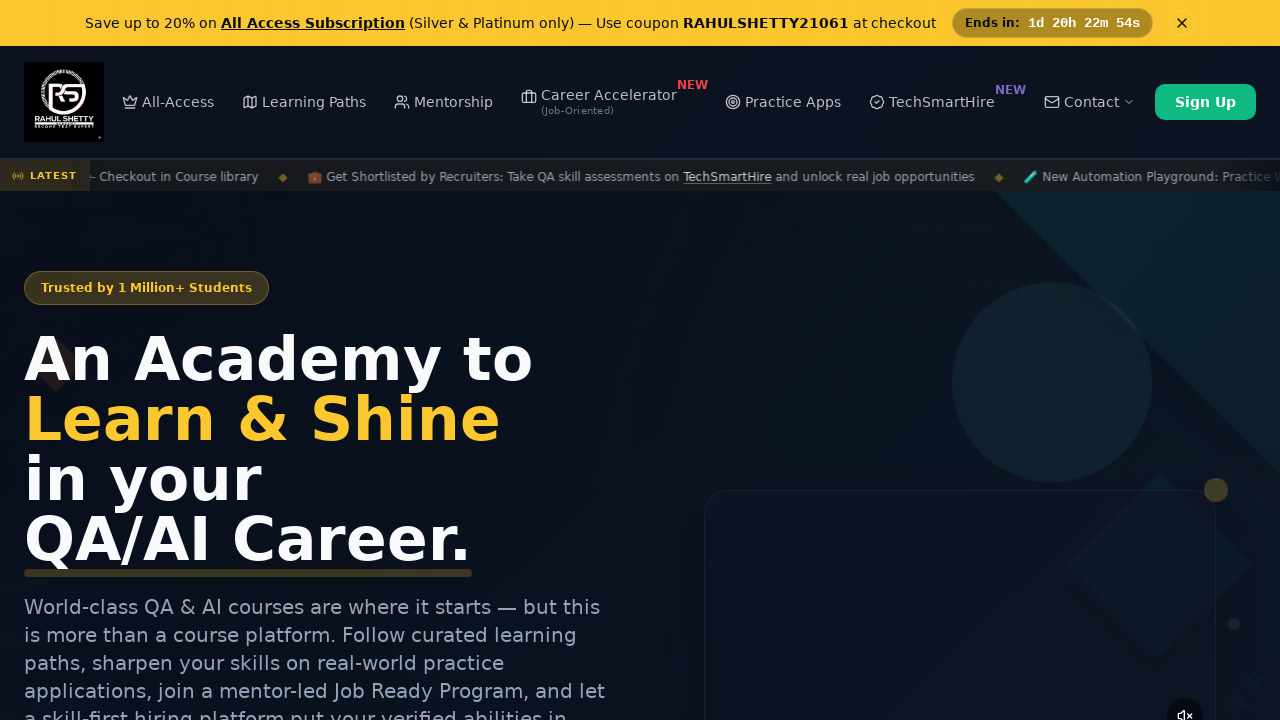

Navigated to Automation Practice page at https://rahulshettyacademy.com/AutomationPractice/
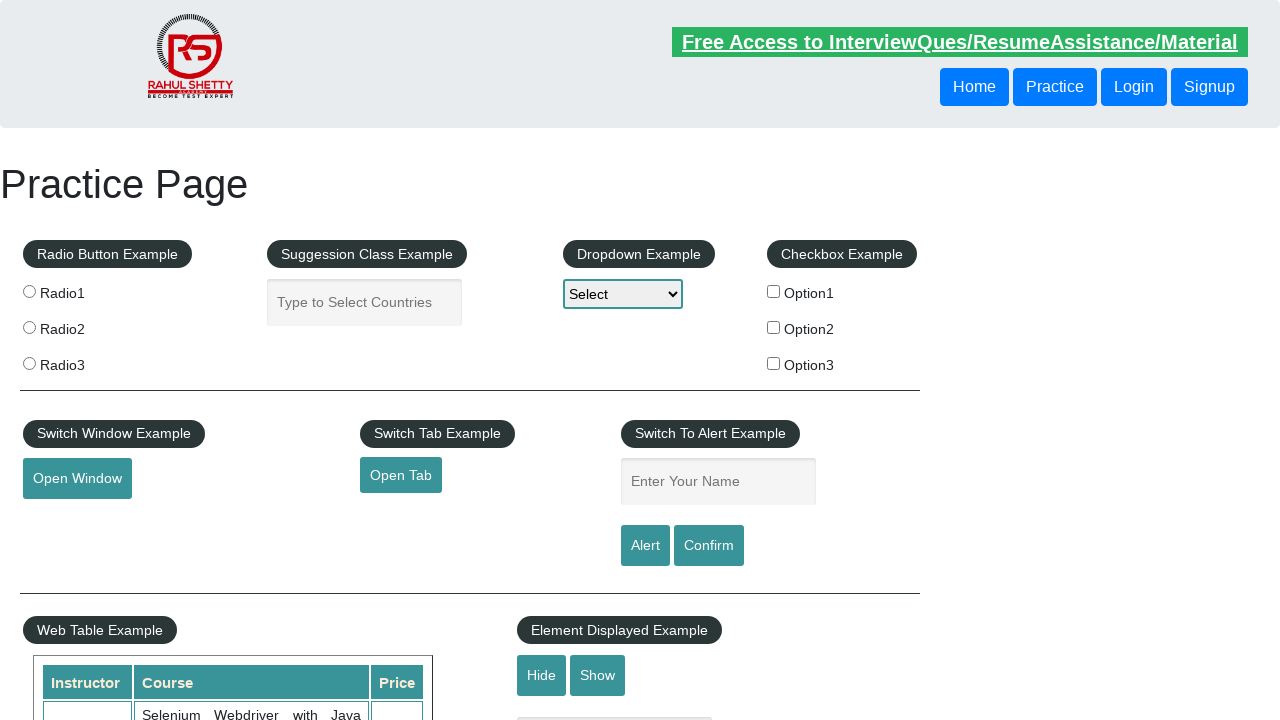

Clicked browser back button to return to previous page
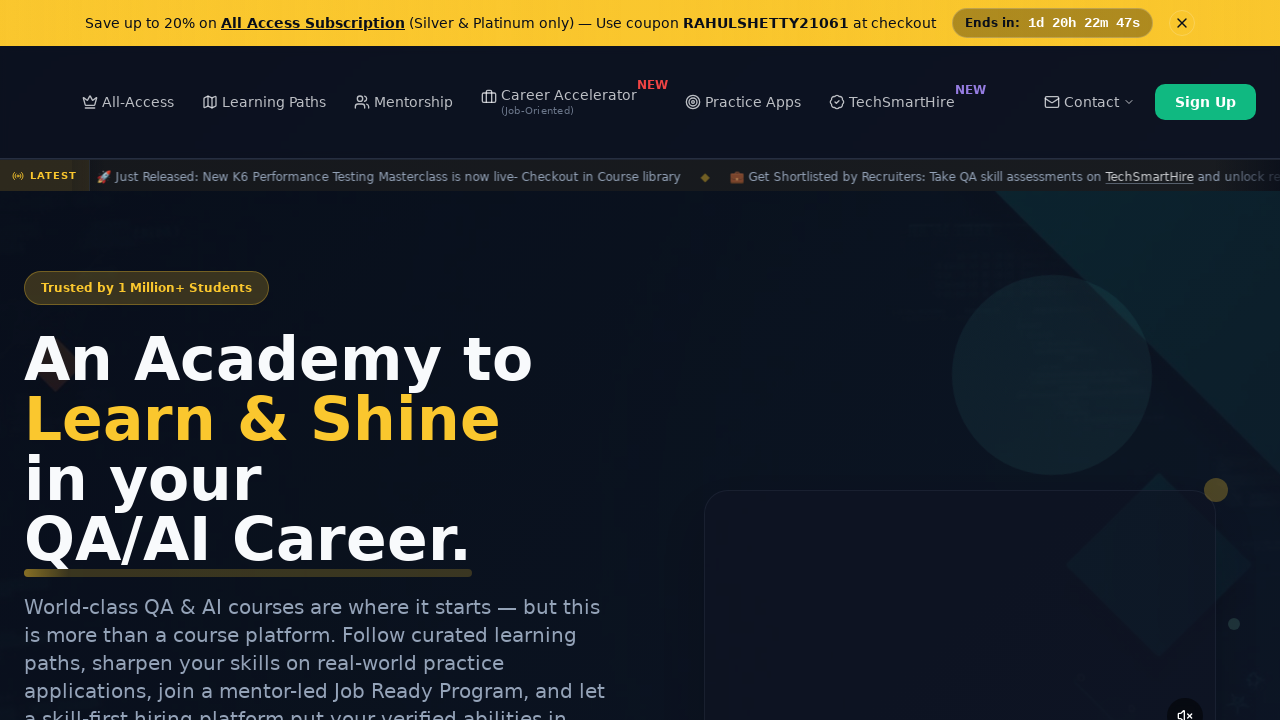

Refreshed the current page
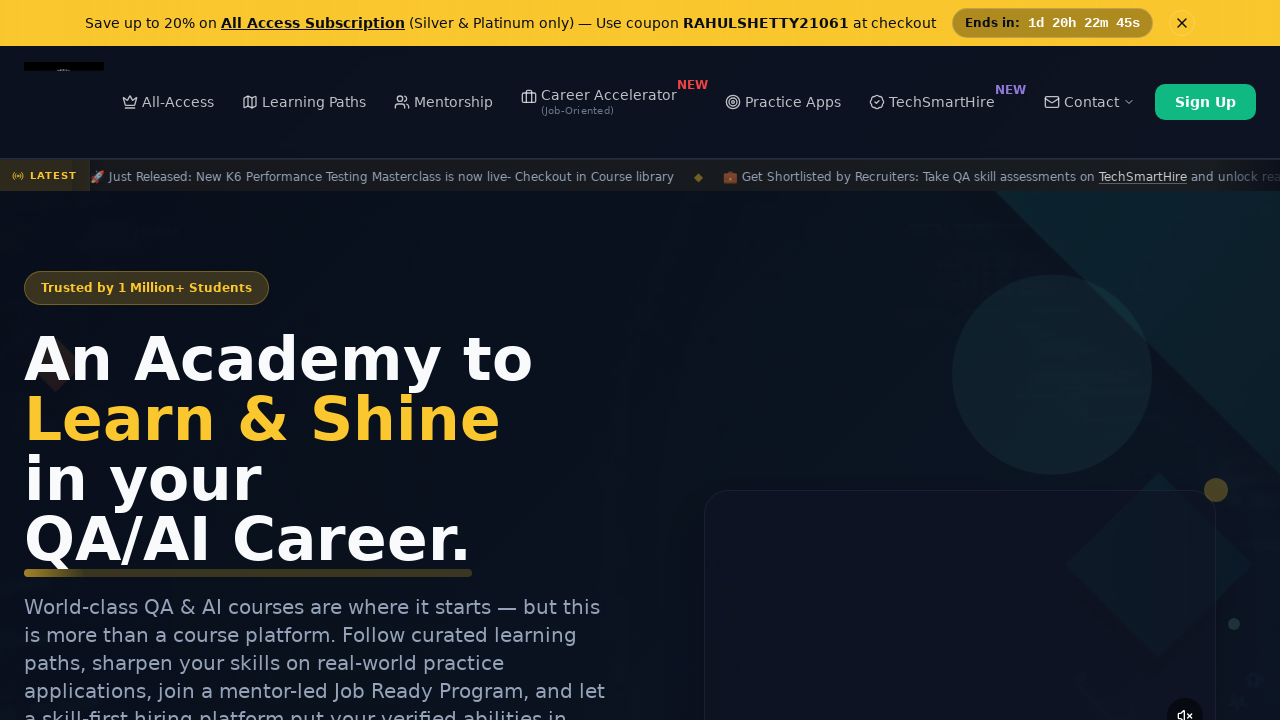

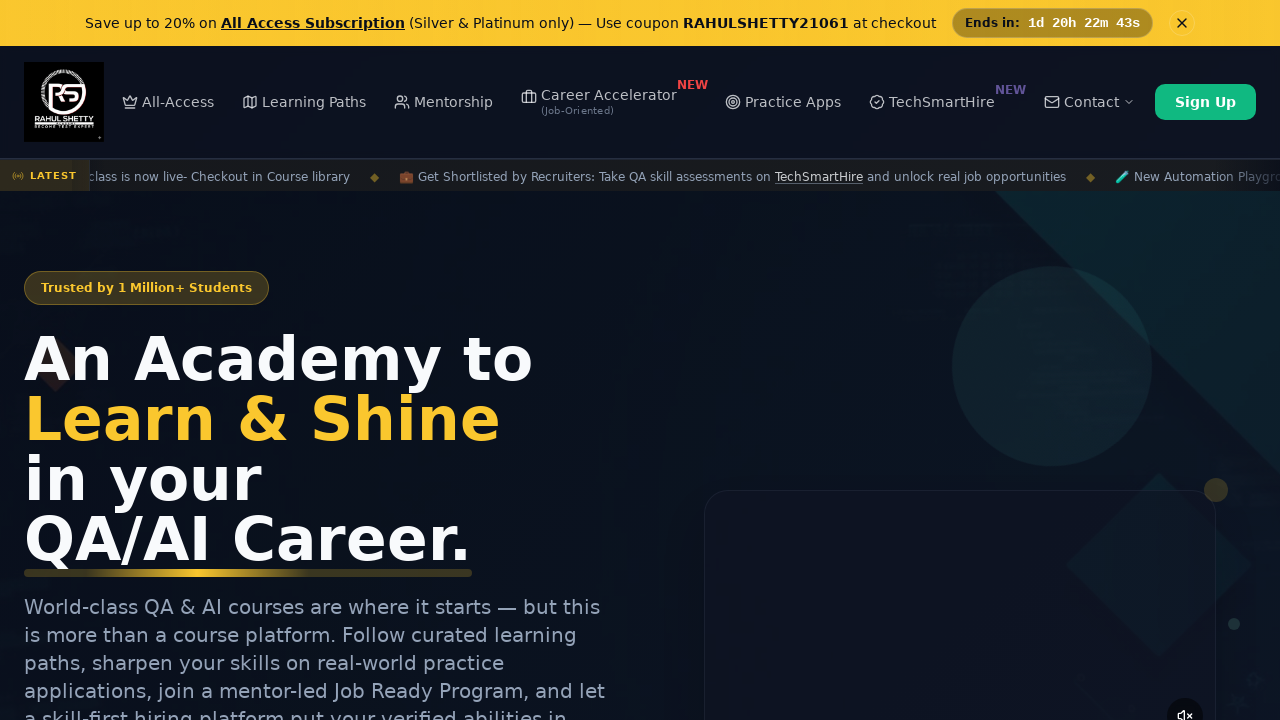